Tests the dynamic autocomplete dropdown functionality by typing a partial country name and selecting "India" from the suggestions that appear.

Starting URL: https://rahulshettyacademy.com/AutomationPractice/

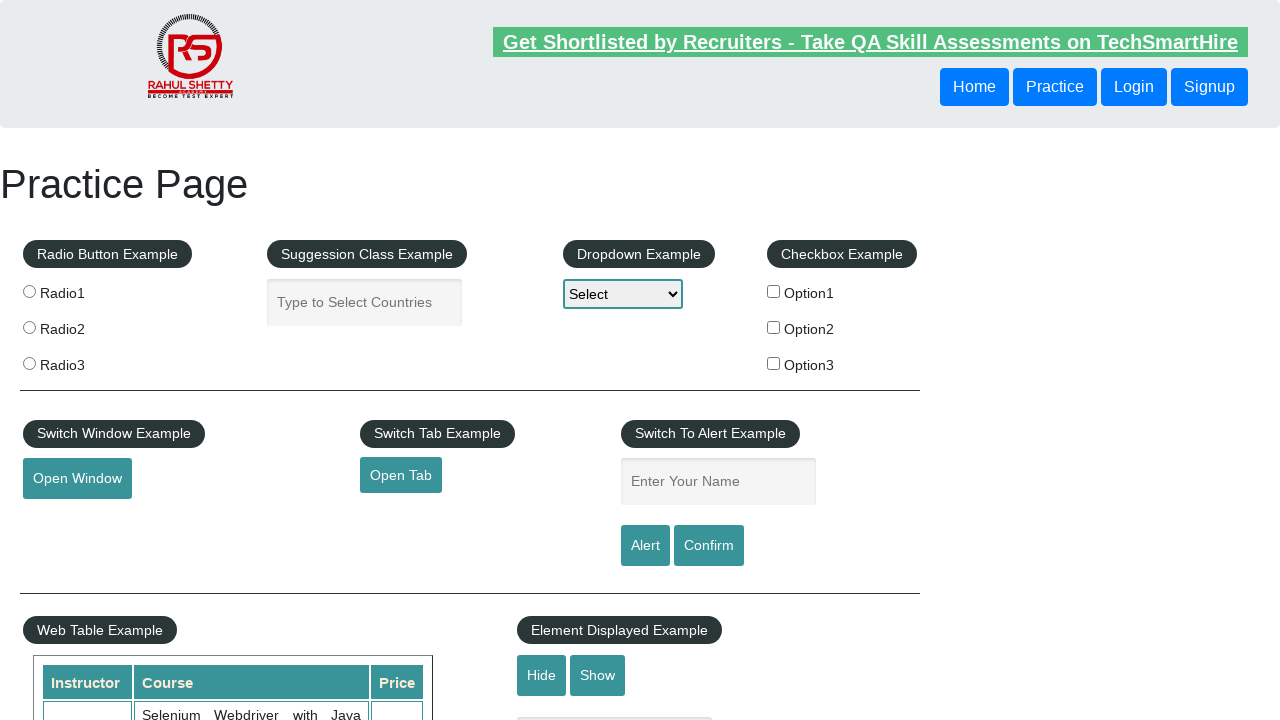

Clicked on static dropdown to open it at (623, 294) on #dropdown-class-example
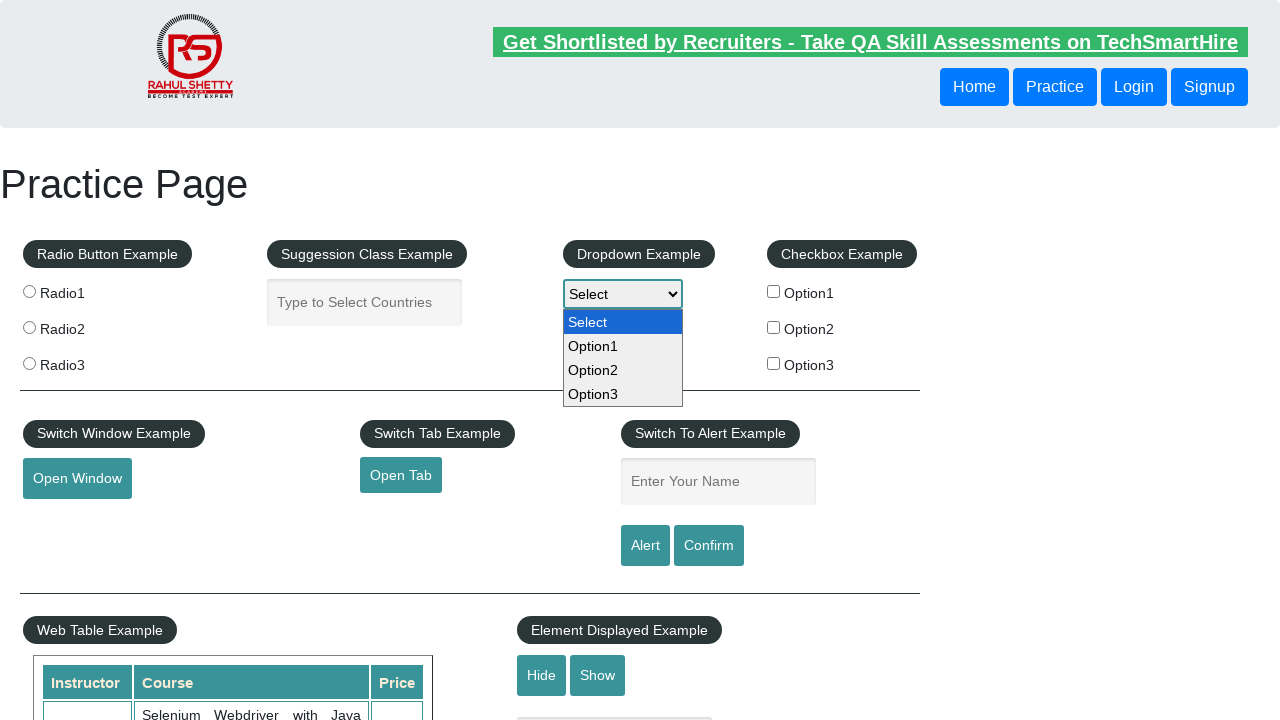

Typed 'ind' into the autocomplete input field on #autocomplete
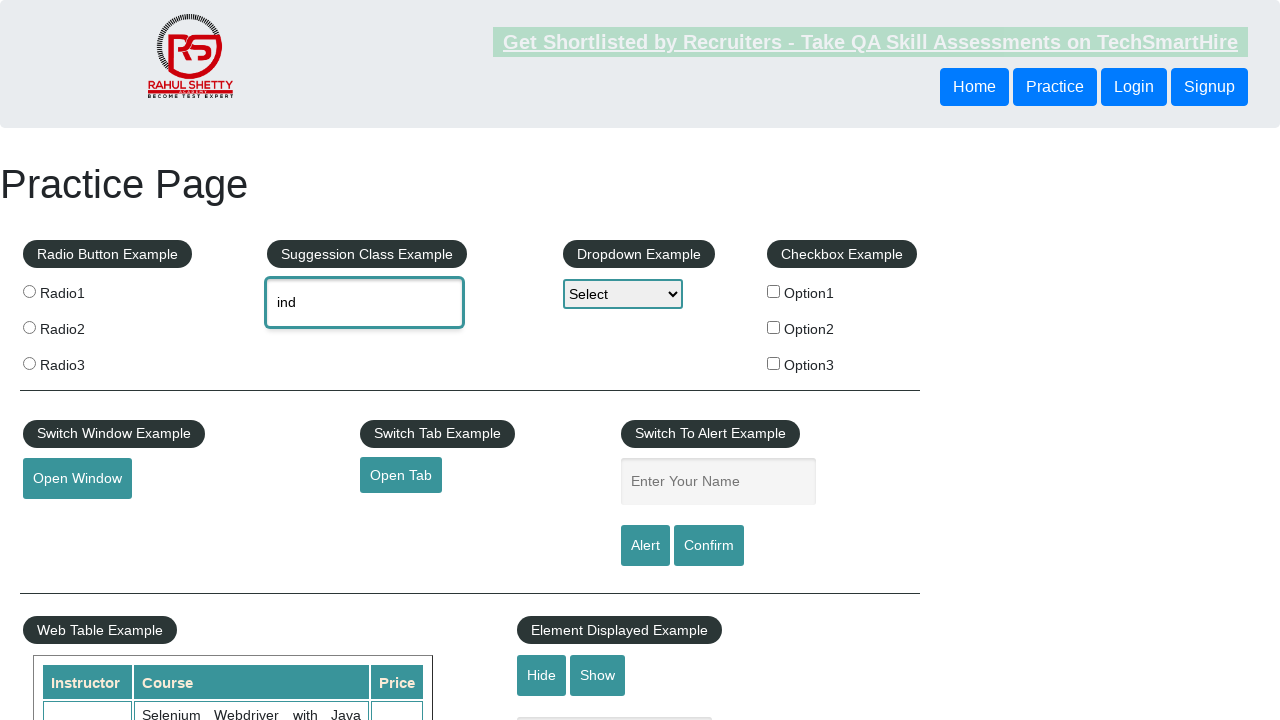

Waited for autocomplete suggestions to appear
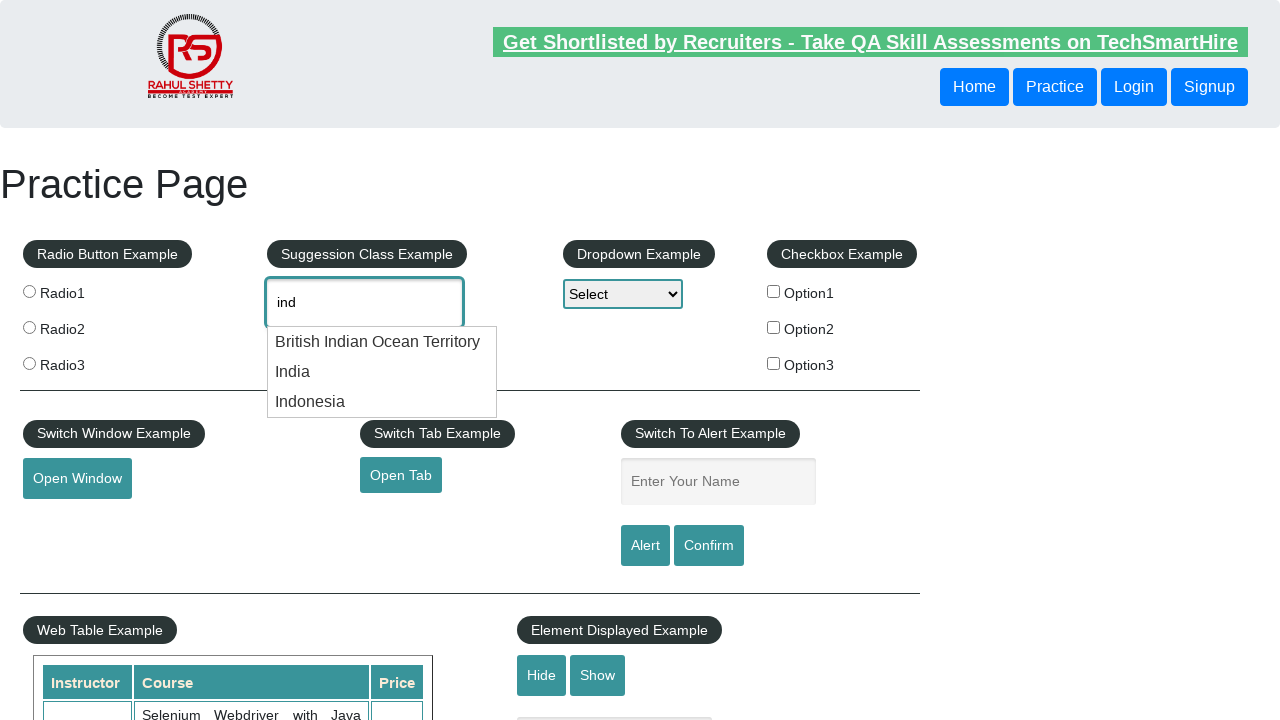

Selected 'India' from the dropdown suggestions at (382, 372) on xpath=//ul[@id='ui-id-1']/li/div[text()='India']
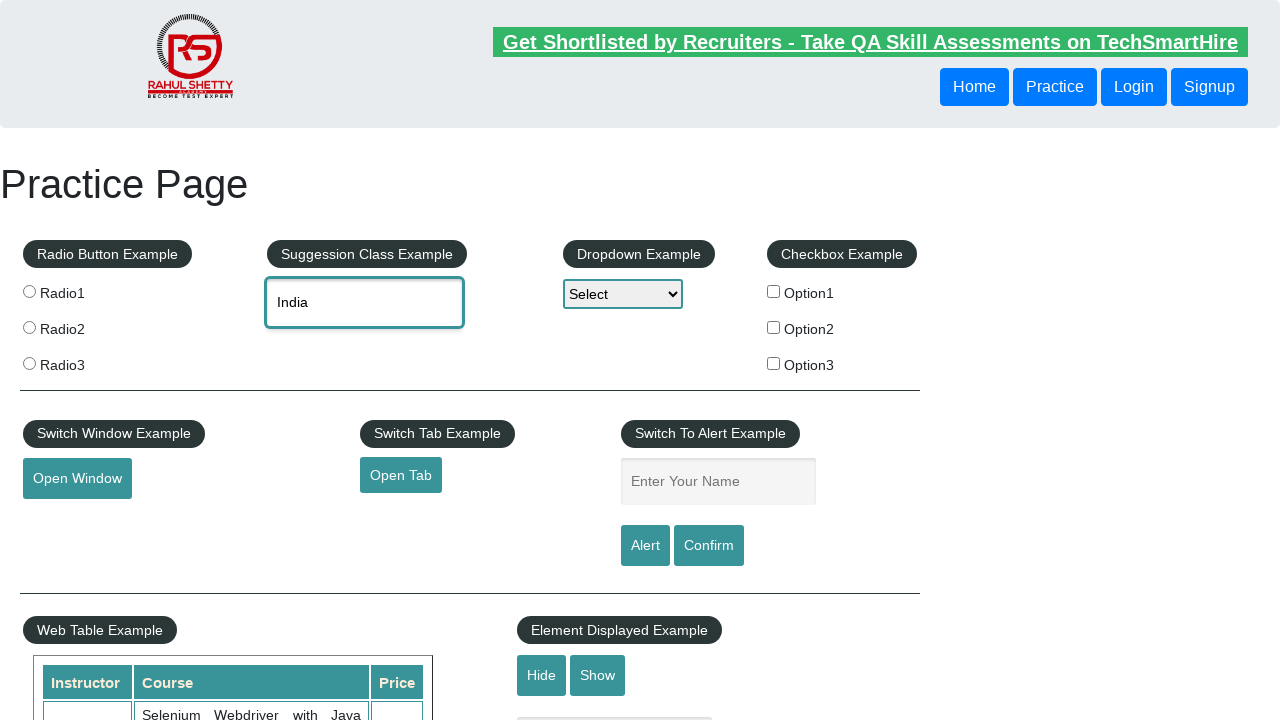

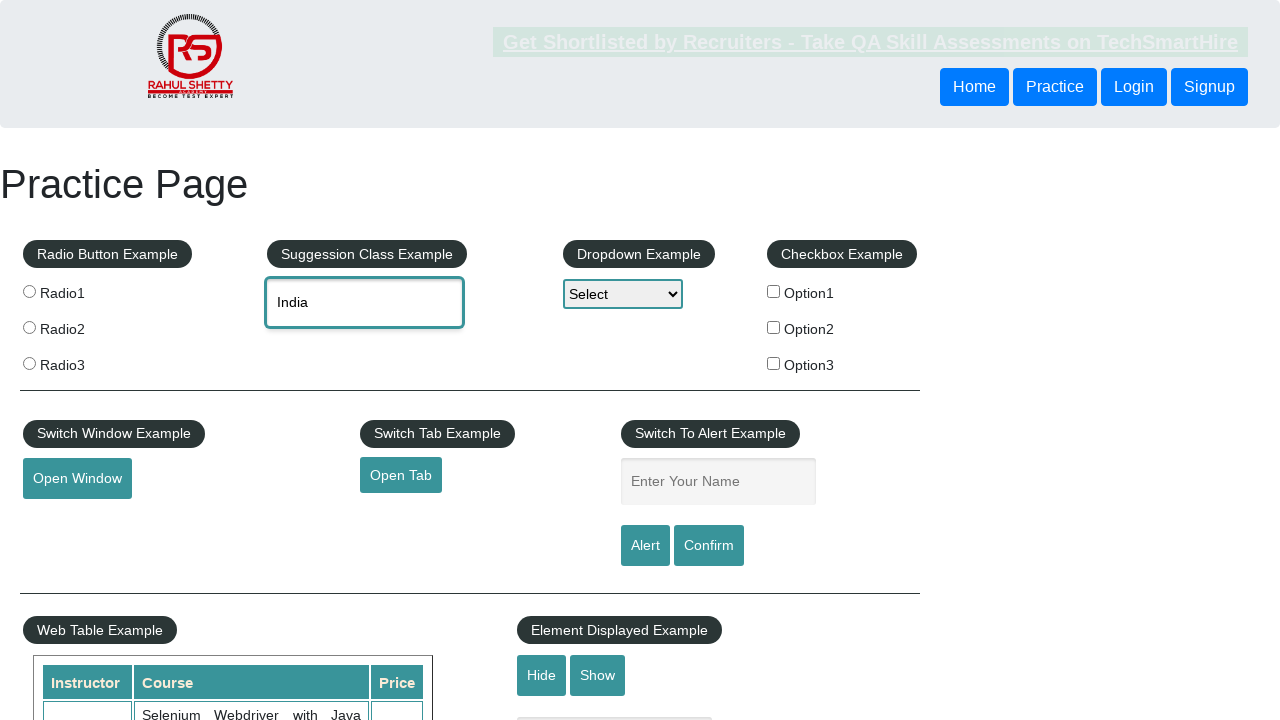